Tests drag and drop functionality by dragging an element onto a target drop zone within an iframe using the drag_and_drop action

Starting URL: https://jqueryui.com/droppable/

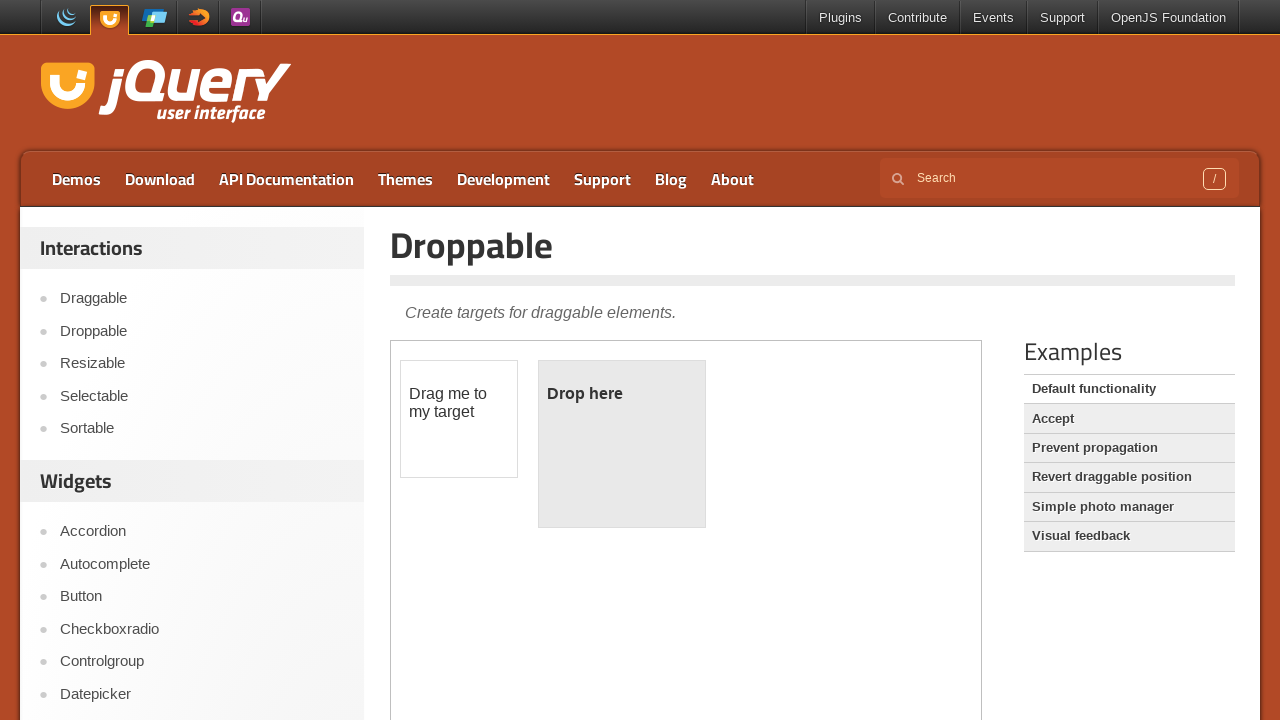

Located the demo frame iframe
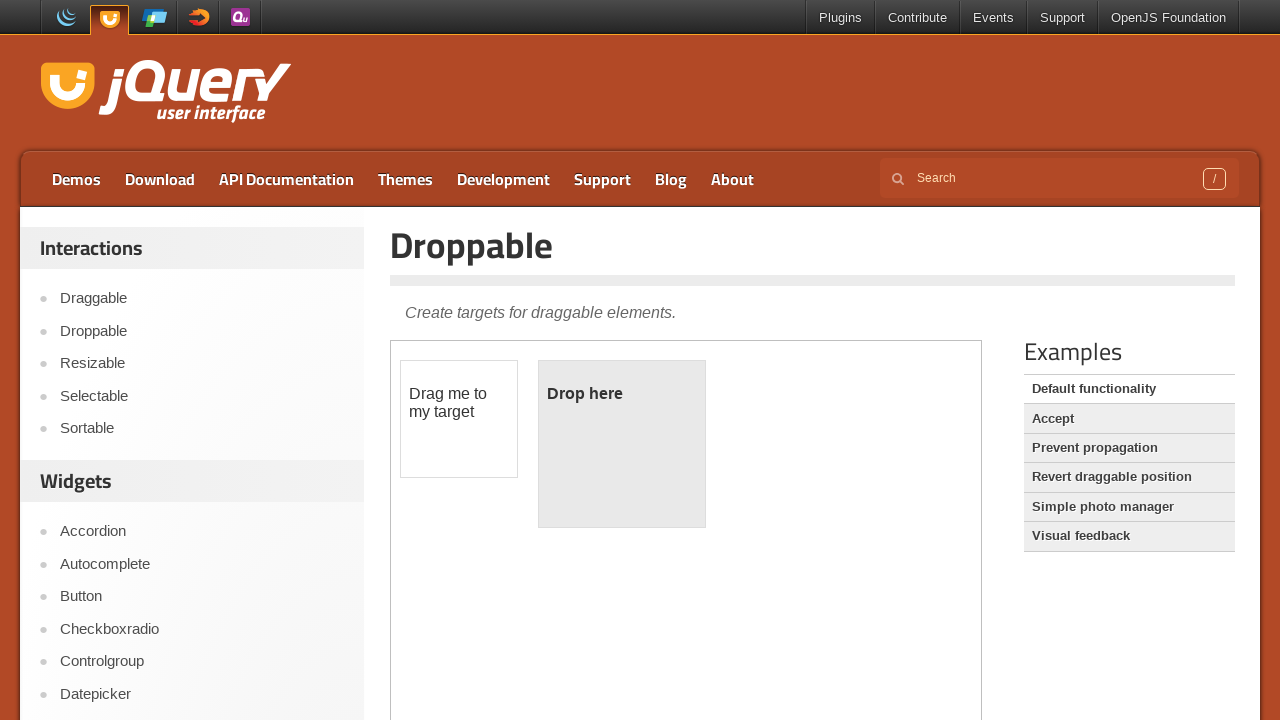

Located the draggable source element
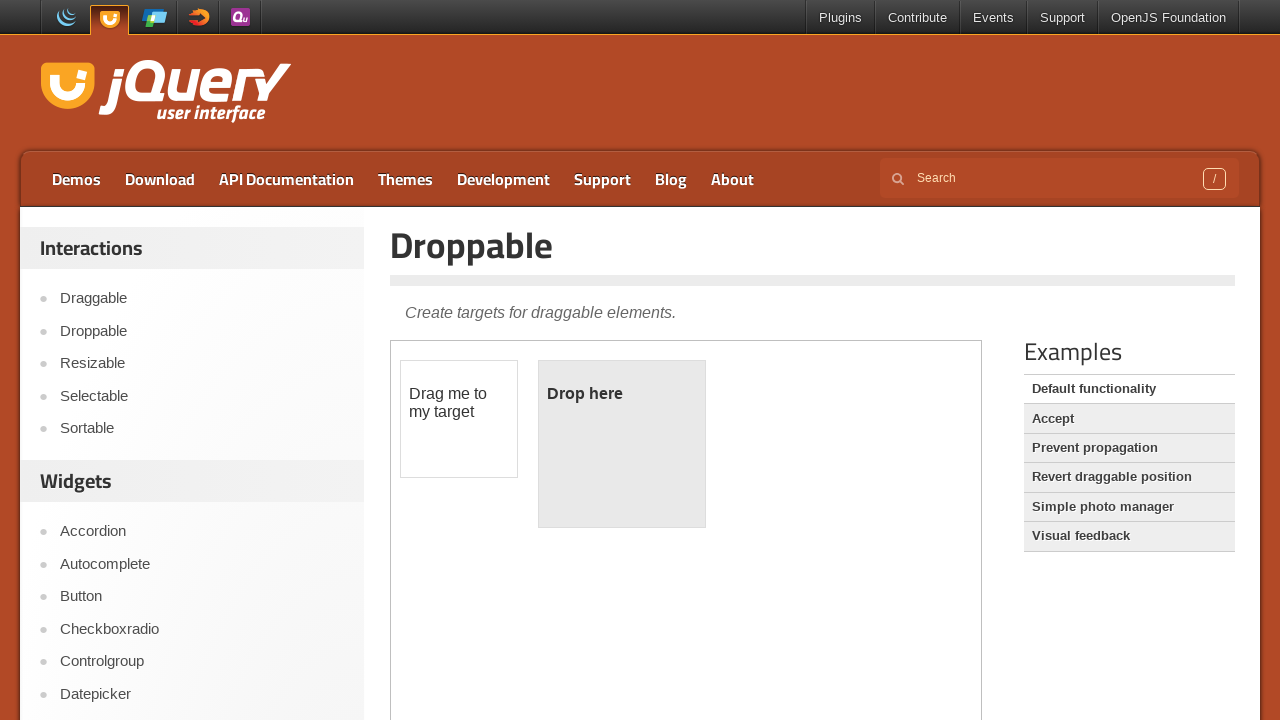

Located the droppable target zone
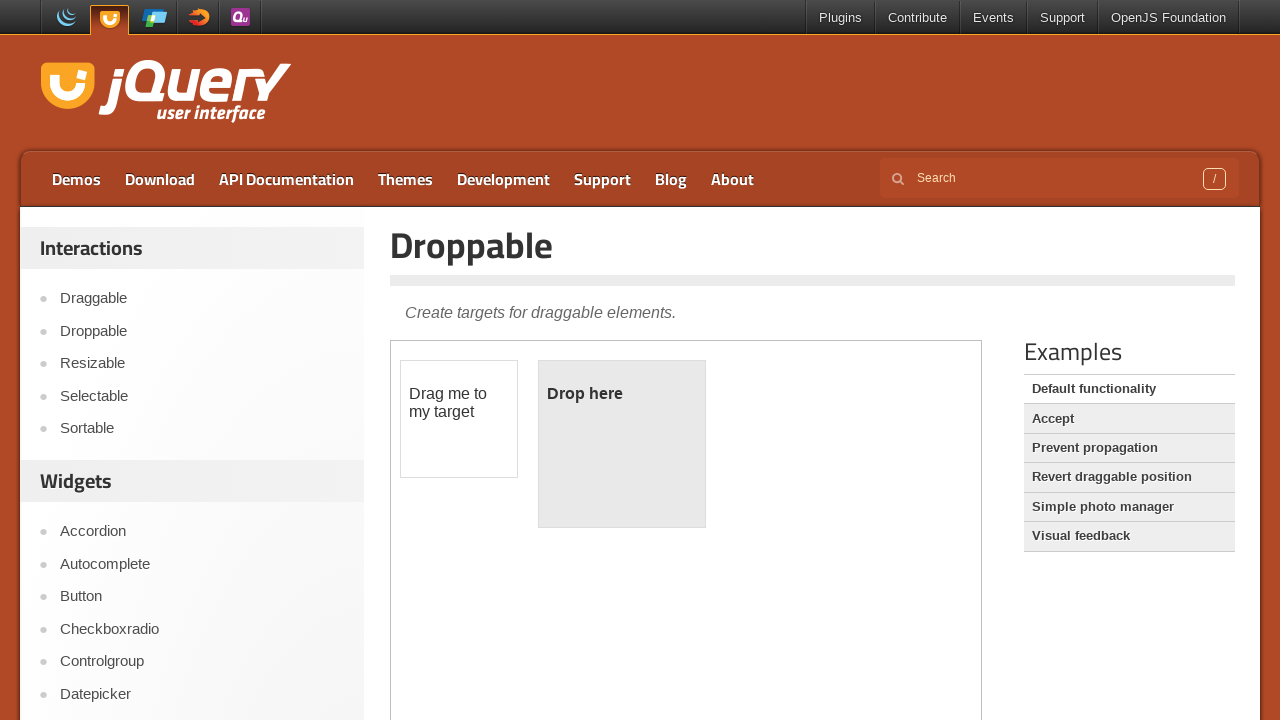

Dragged the source element onto the target drop zone at (622, 444)
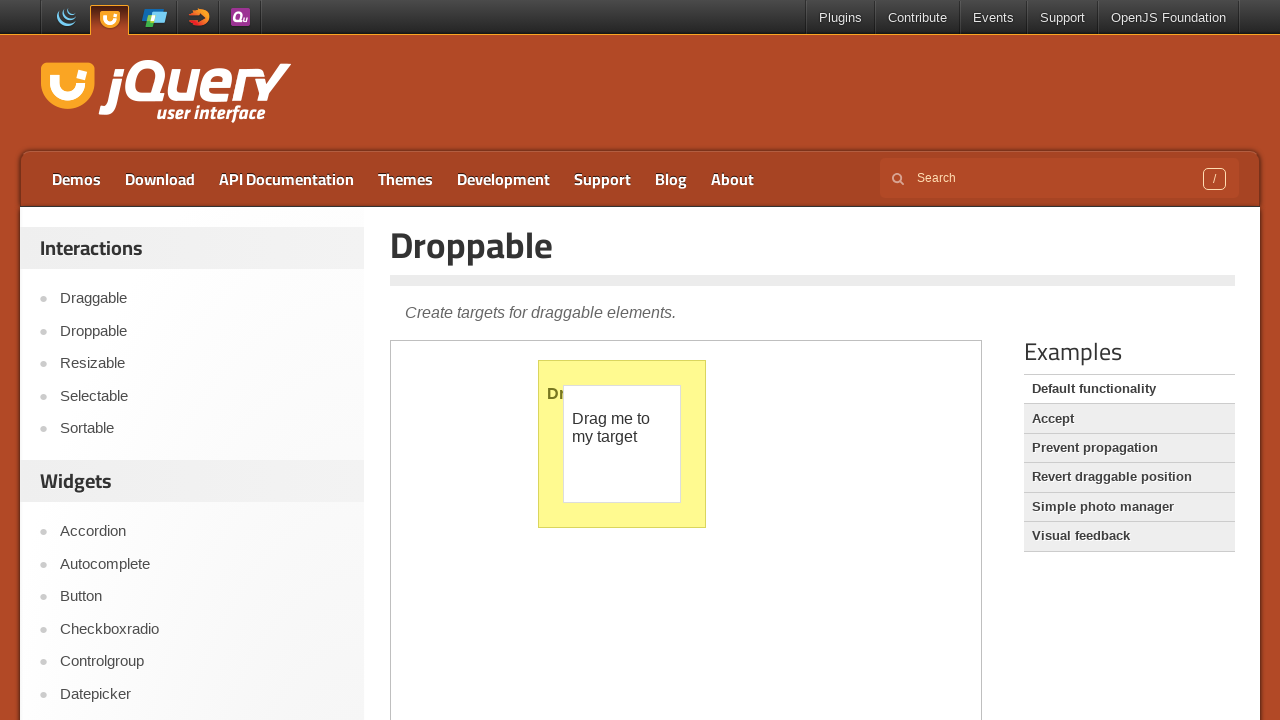

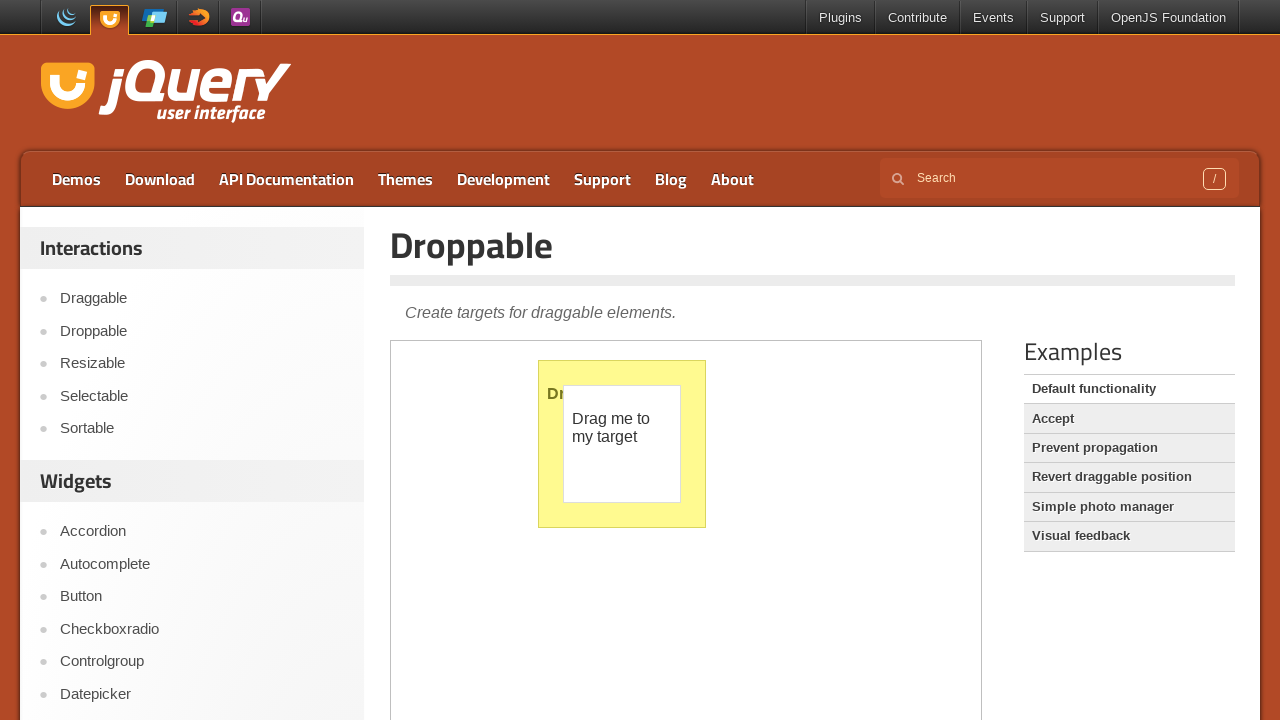